Navigates to the OrangeHRM demo site and verifies that the page title matches "OrangeHRM"

Starting URL: http://alchemy.hguy.co/orangehrm

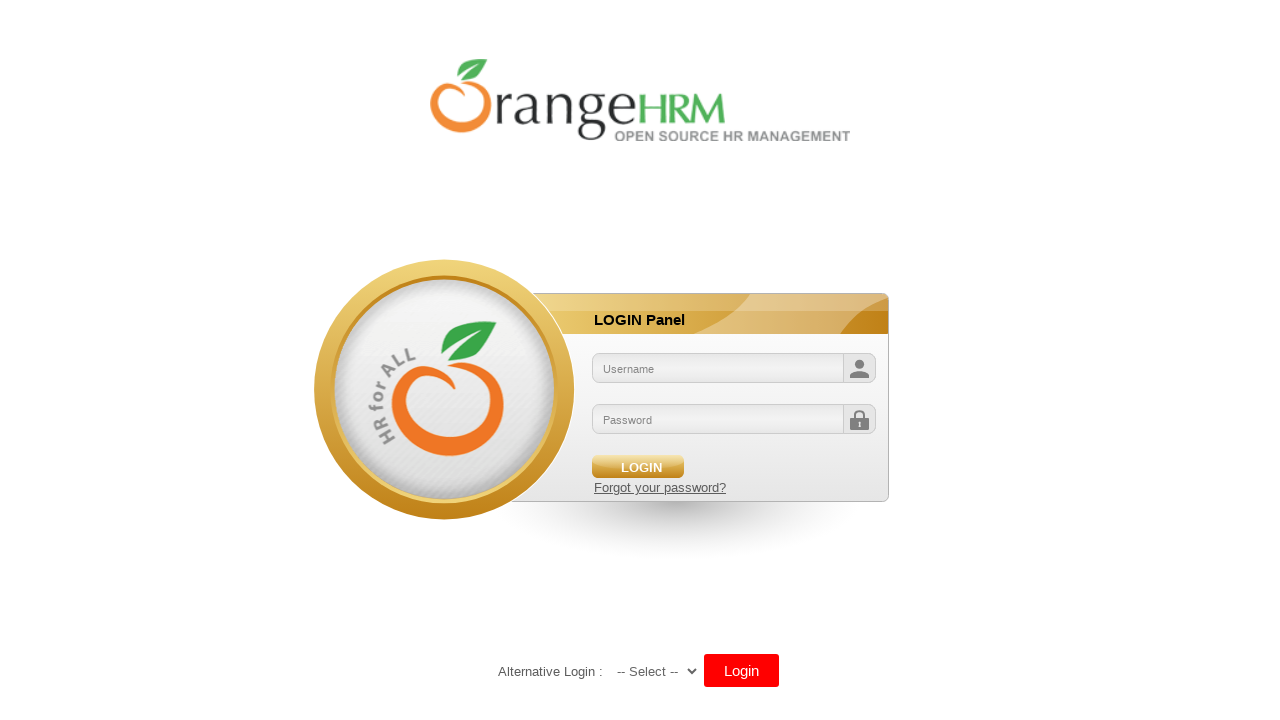

Navigated to OrangeHRM demo site at http://alchemy.hguy.co/orangehrm
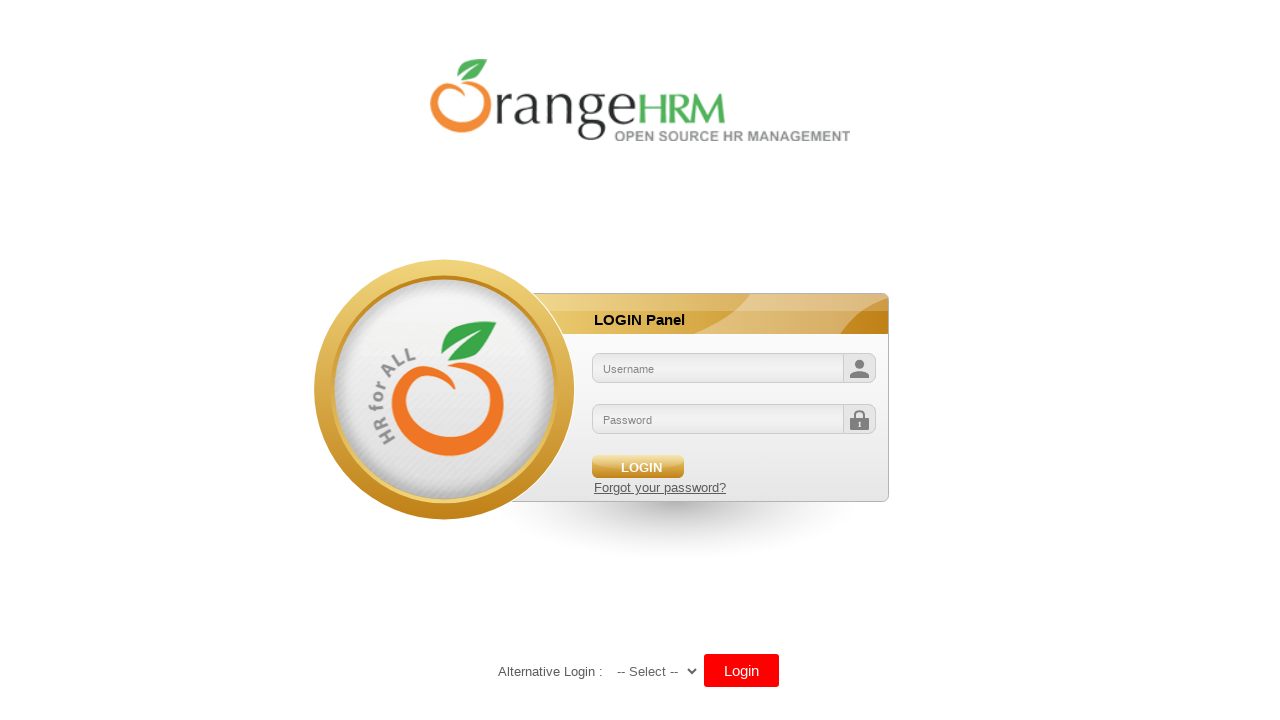

Page loaded and DOM content ready
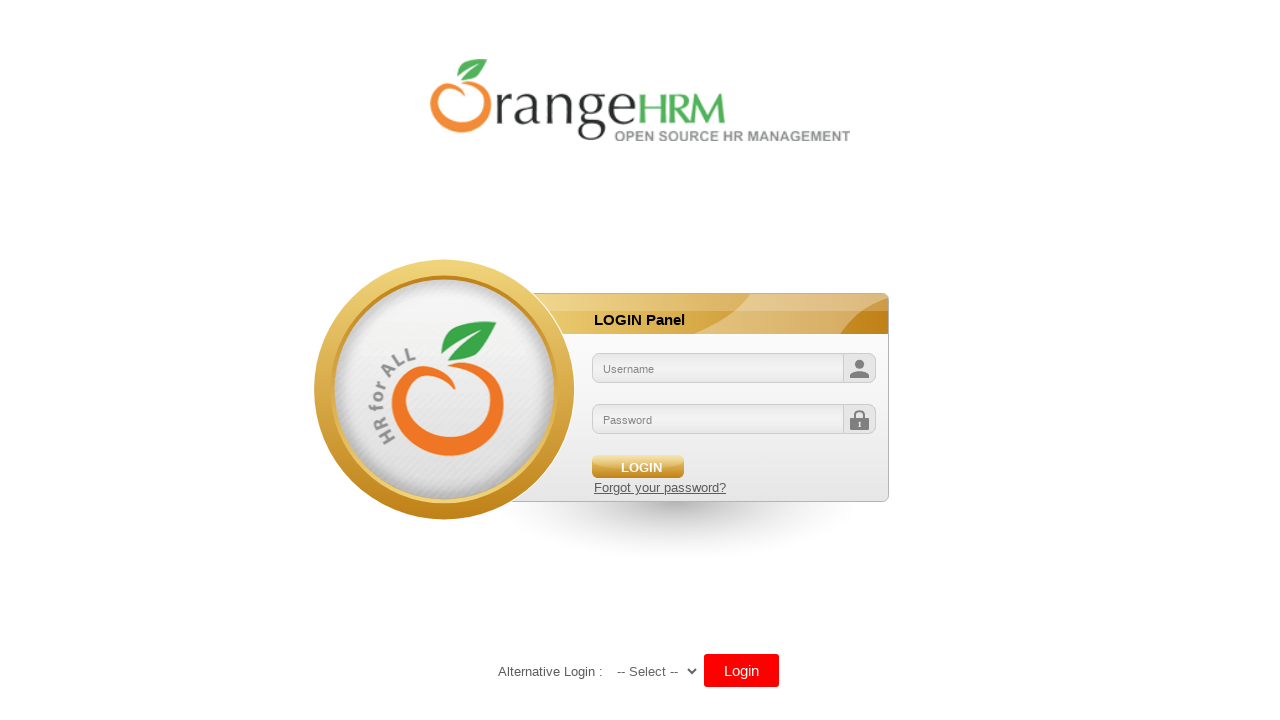

Verified page title matches 'OrangeHRM'
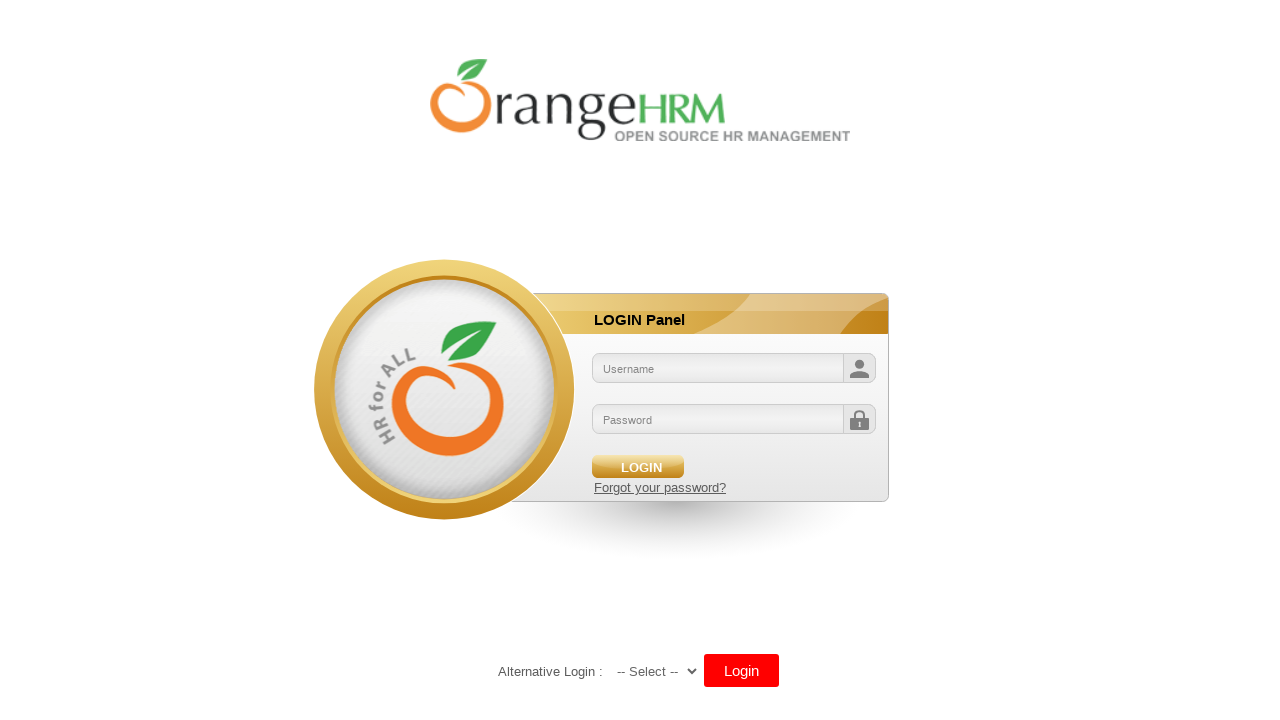

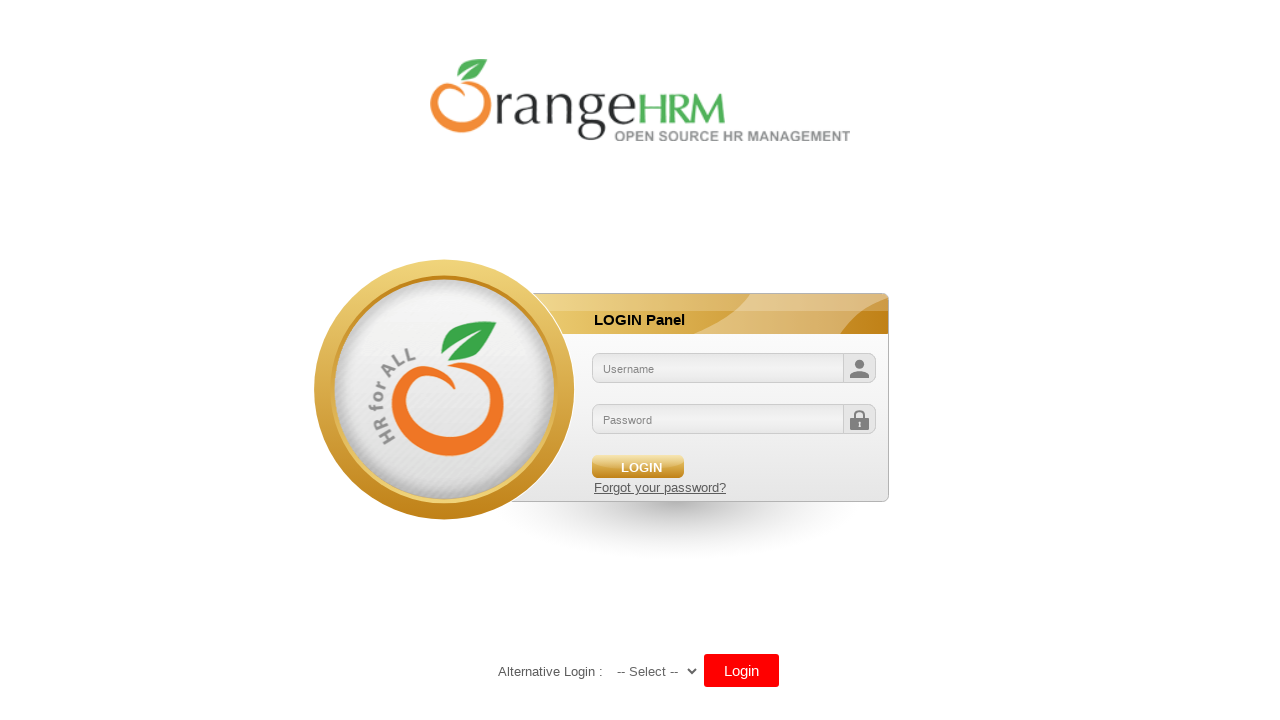